Tests file upload functionality by uploading a text file and verifying the uploaded filename is displayed correctly

Starting URL: http://the-internet.herokuapp.com/upload

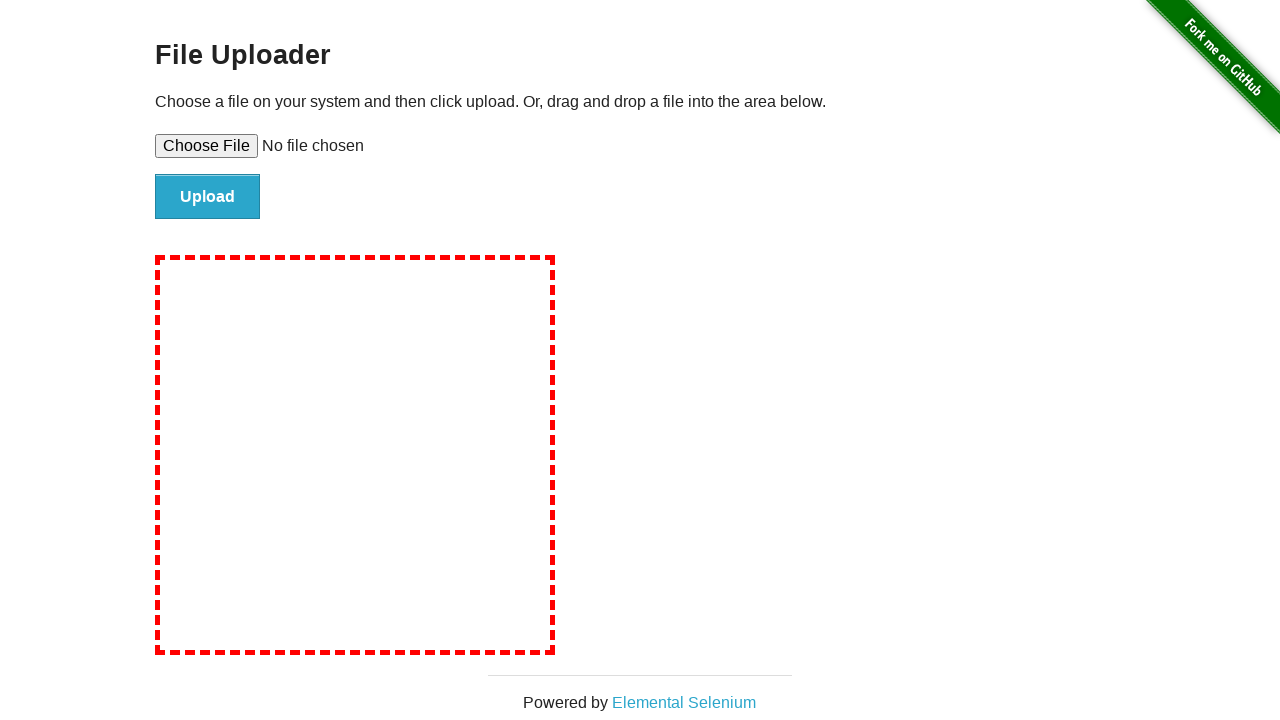

Created temporary test file 'test-upload-file.txt' with test content
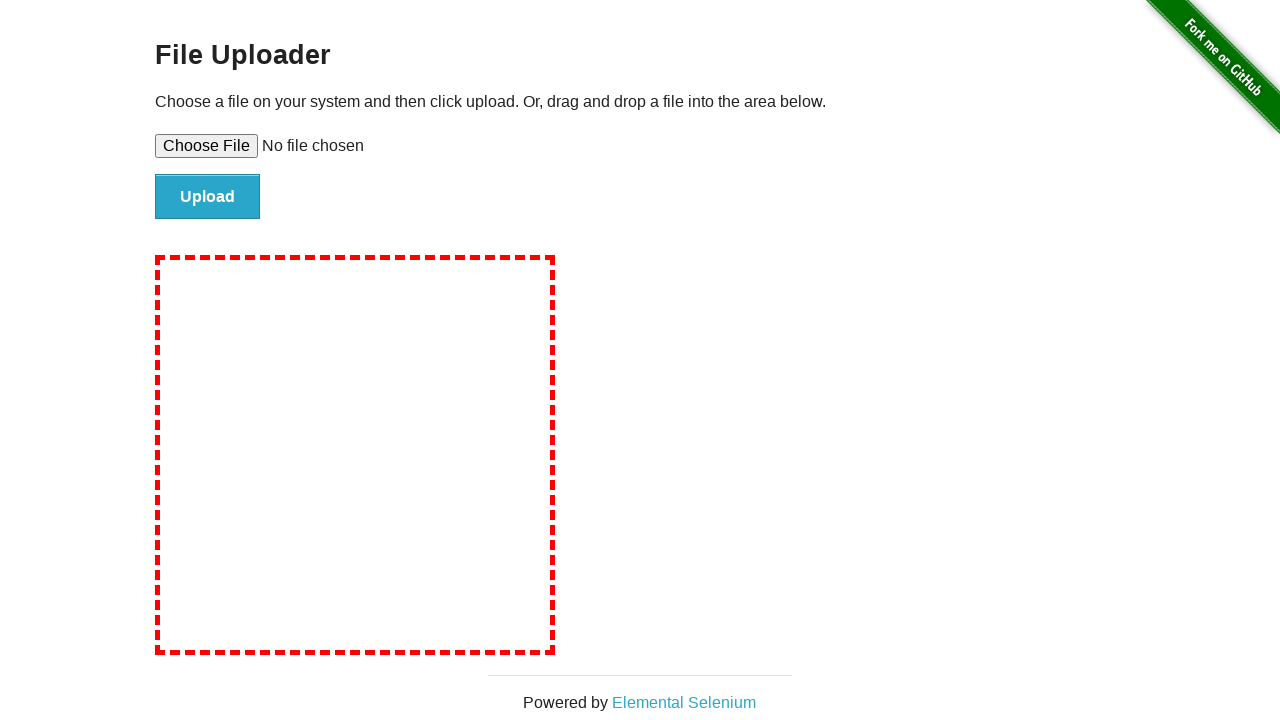

Selected file 'test-upload-file.txt' in file upload input
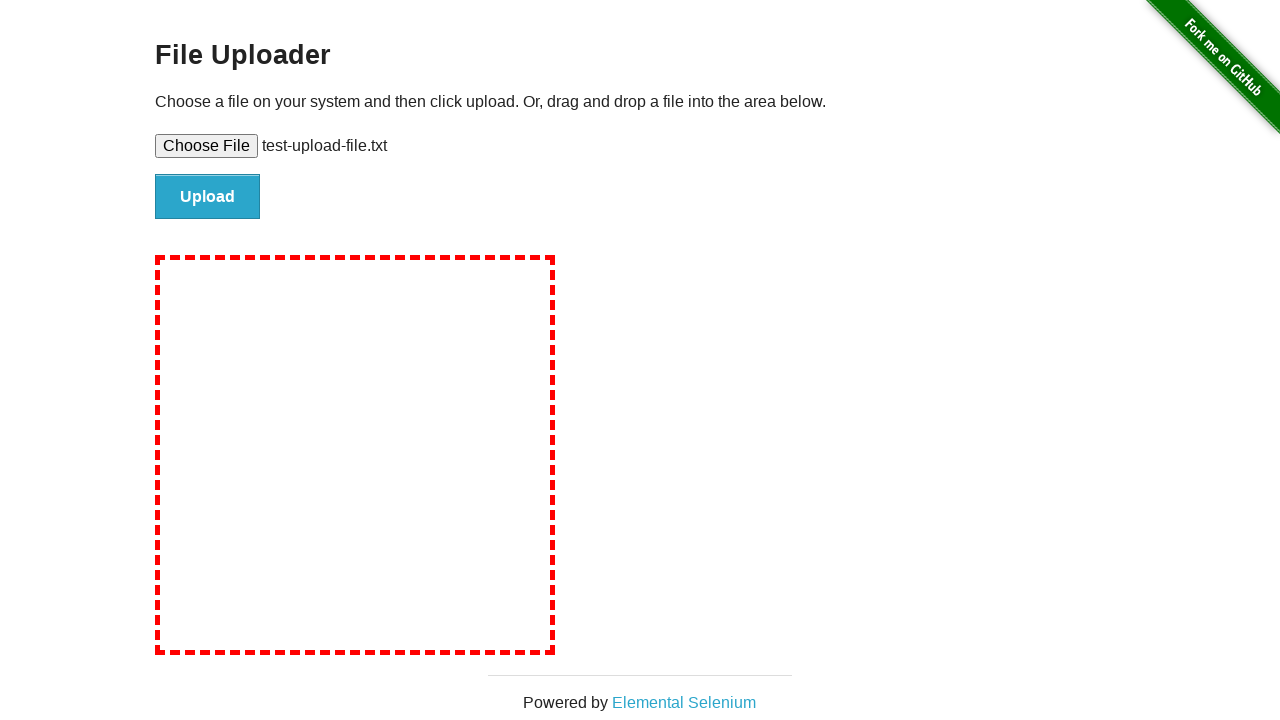

Clicked the upload button to submit the file at (208, 197) on #file-submit
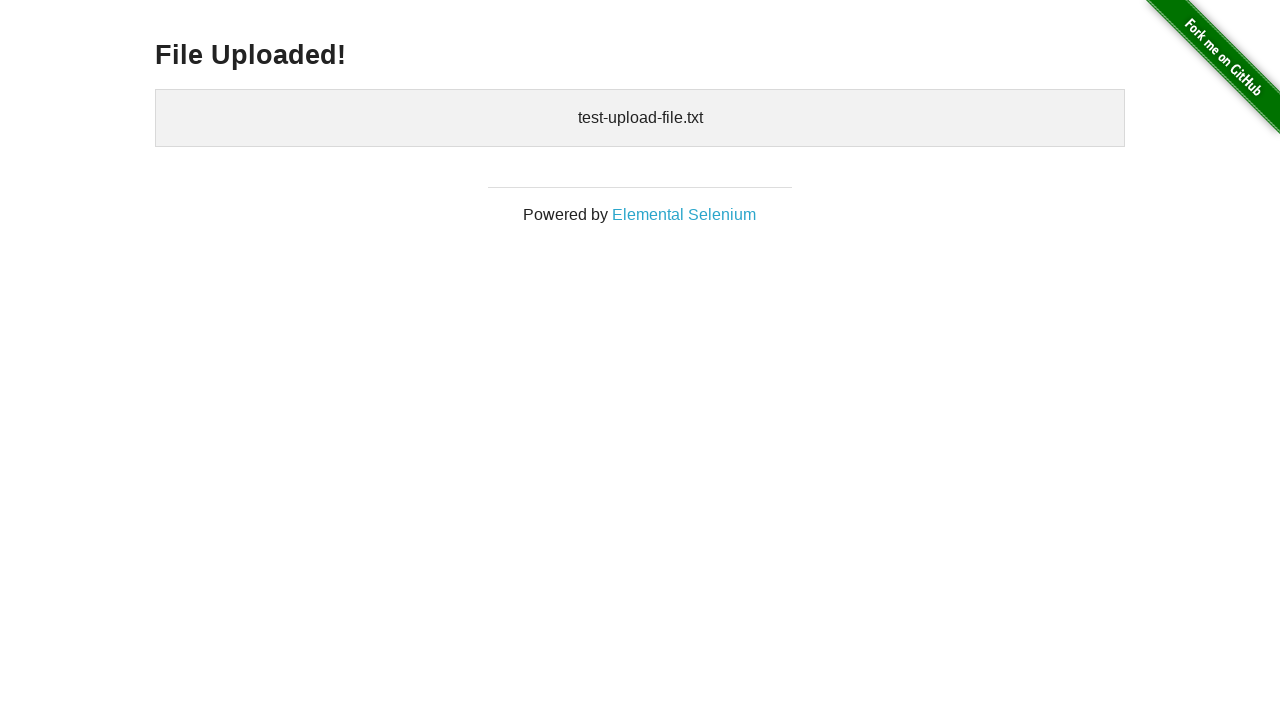

Verified uploaded filename is displayed in the results
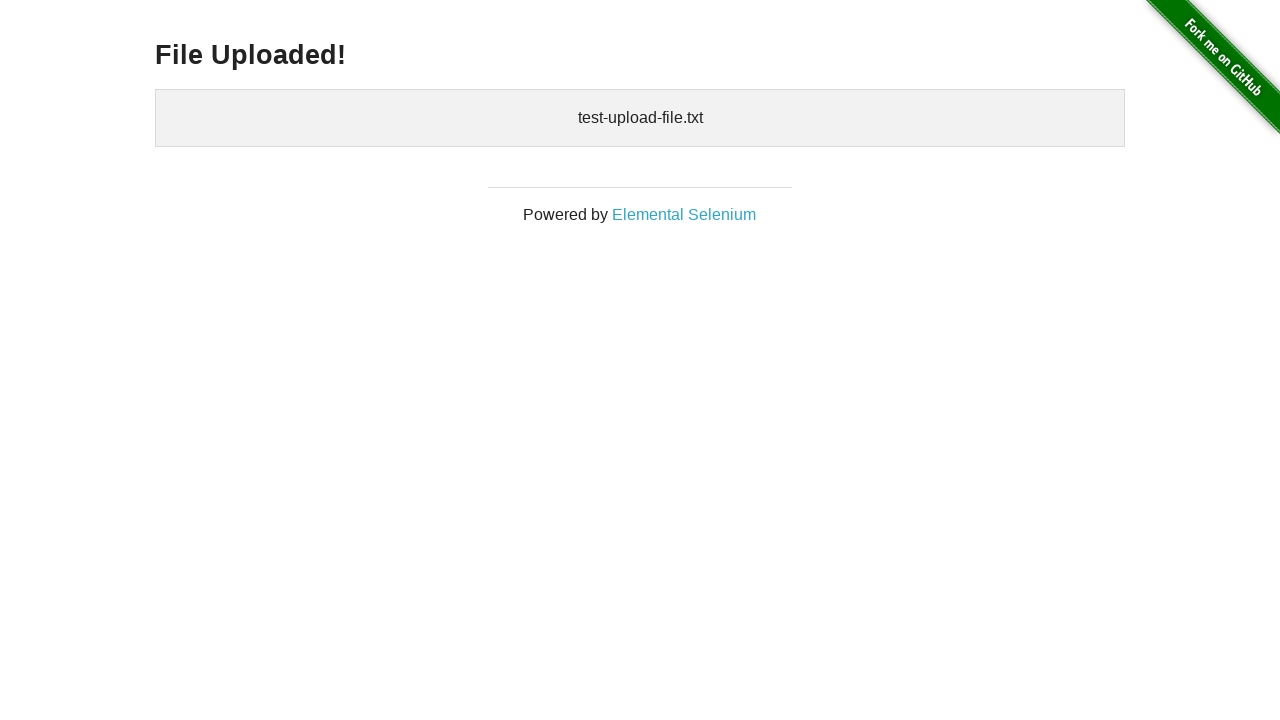

Removed temporary test file
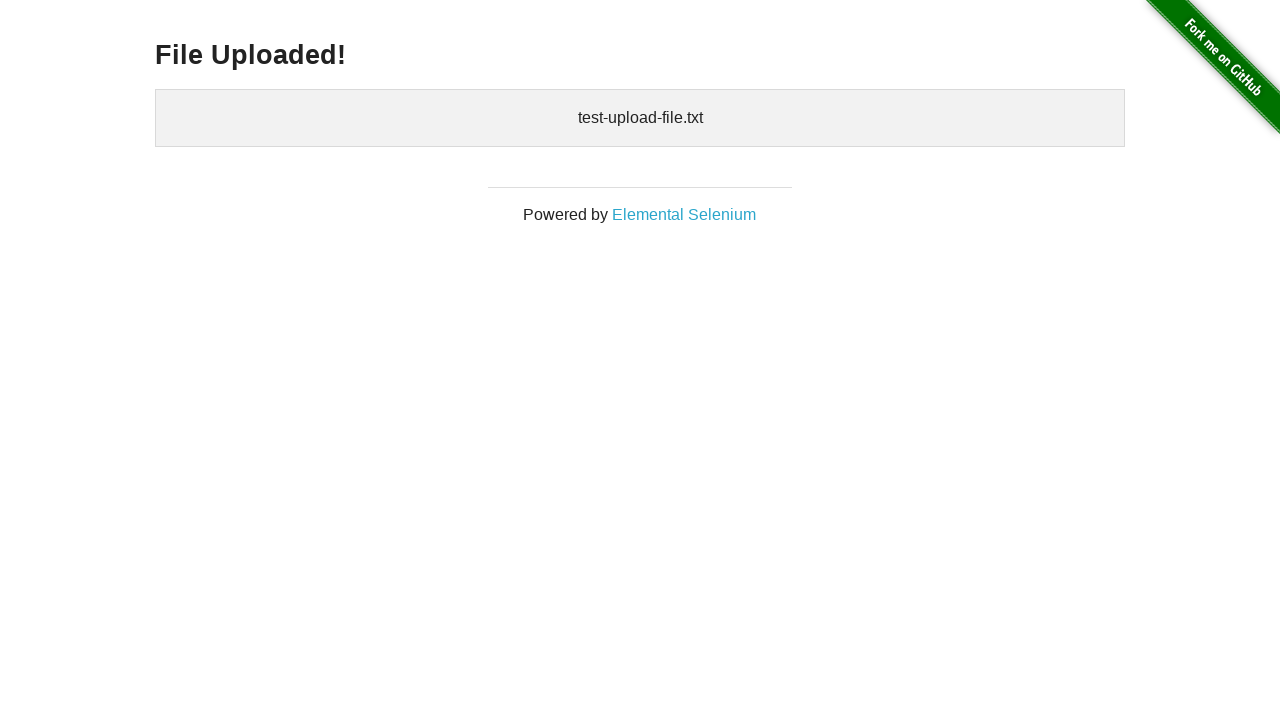

Cleaned up temporary directory
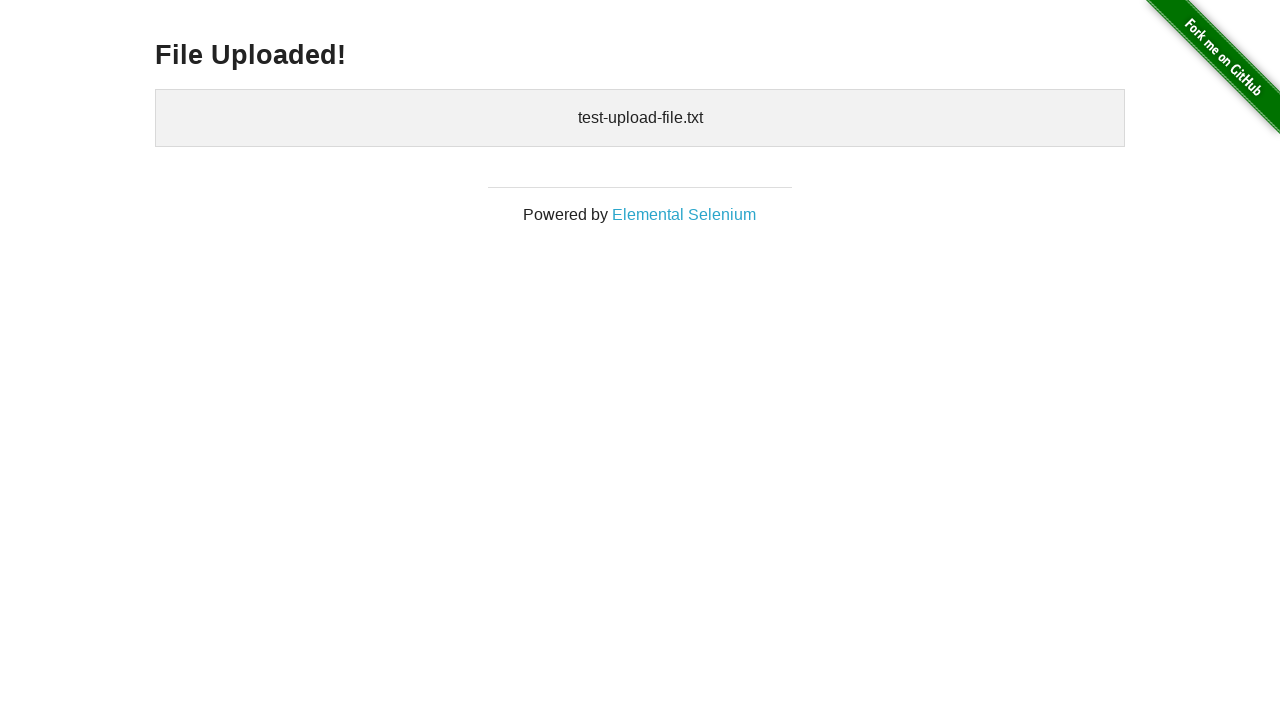

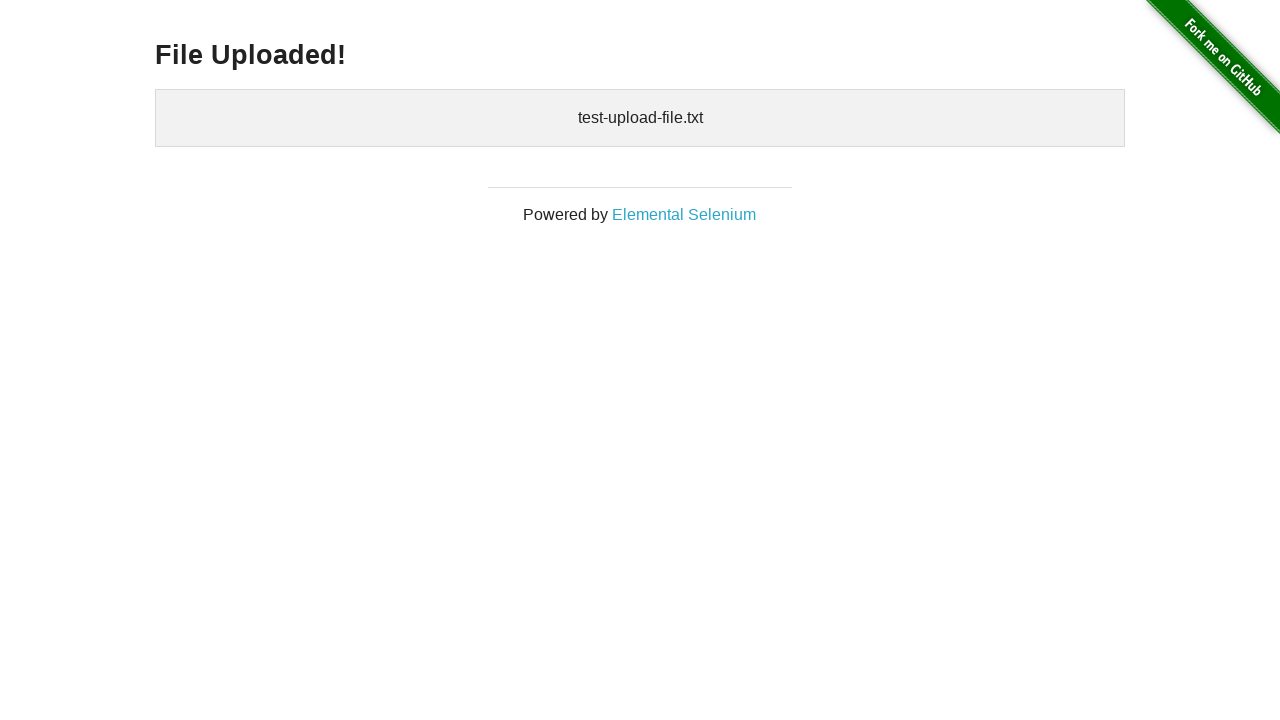